Tests the Innopolis University website by verifying the homepage loads correctly, checking the page title, locating and clicking the admissions link, and verifying it opens the correct page in a new tab.

Starting URL: https://innopolis.university/

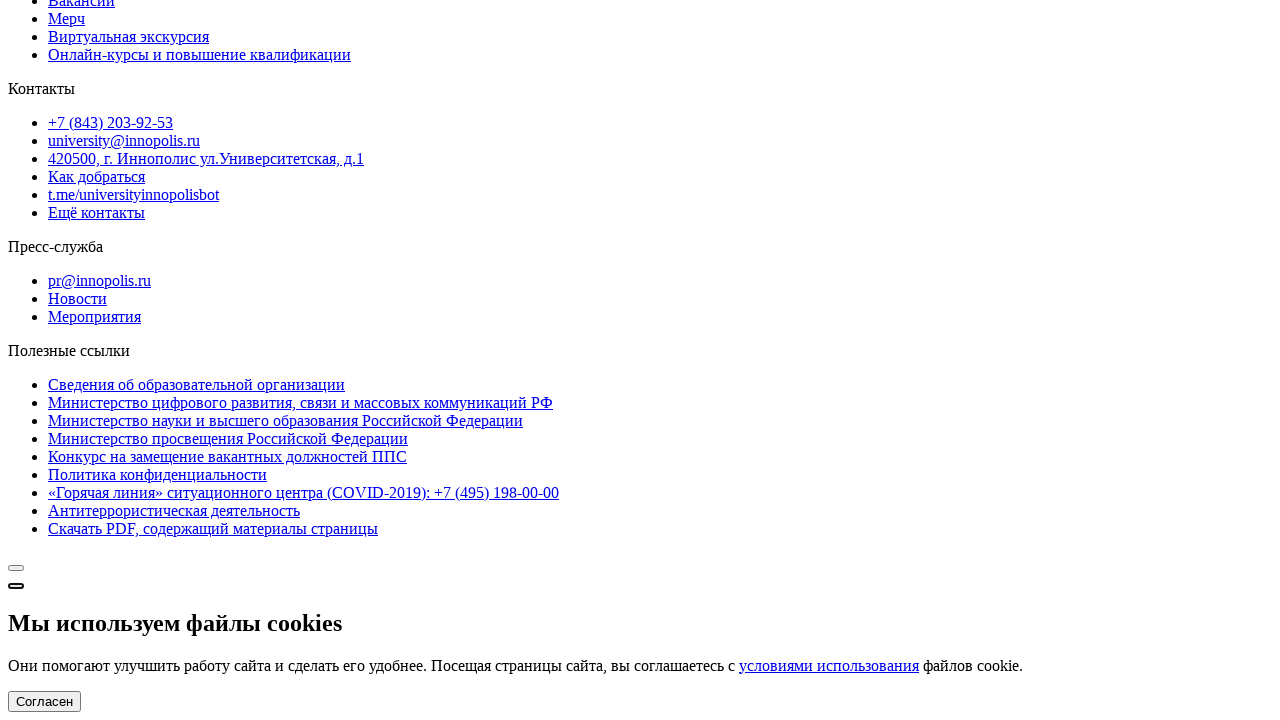

Verified page title contains 'Университет Иннополис'
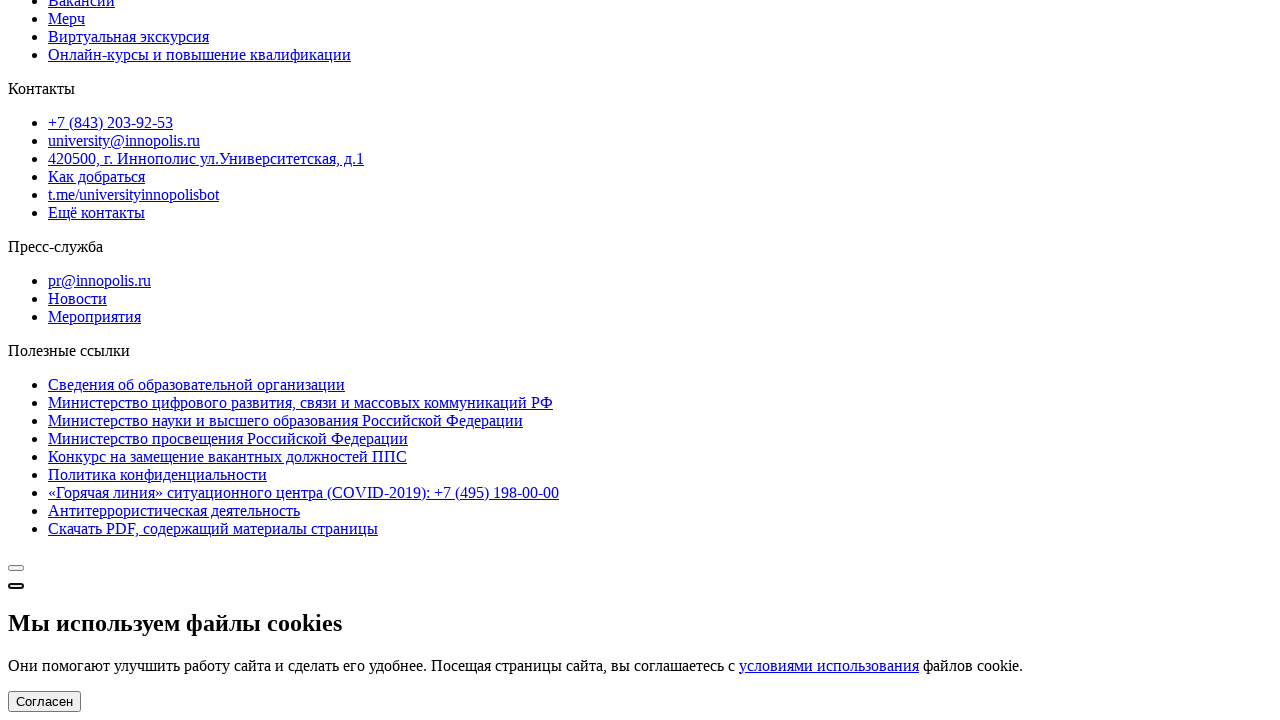

Located admissions link 'Информирование о приеме на обучение 2025'
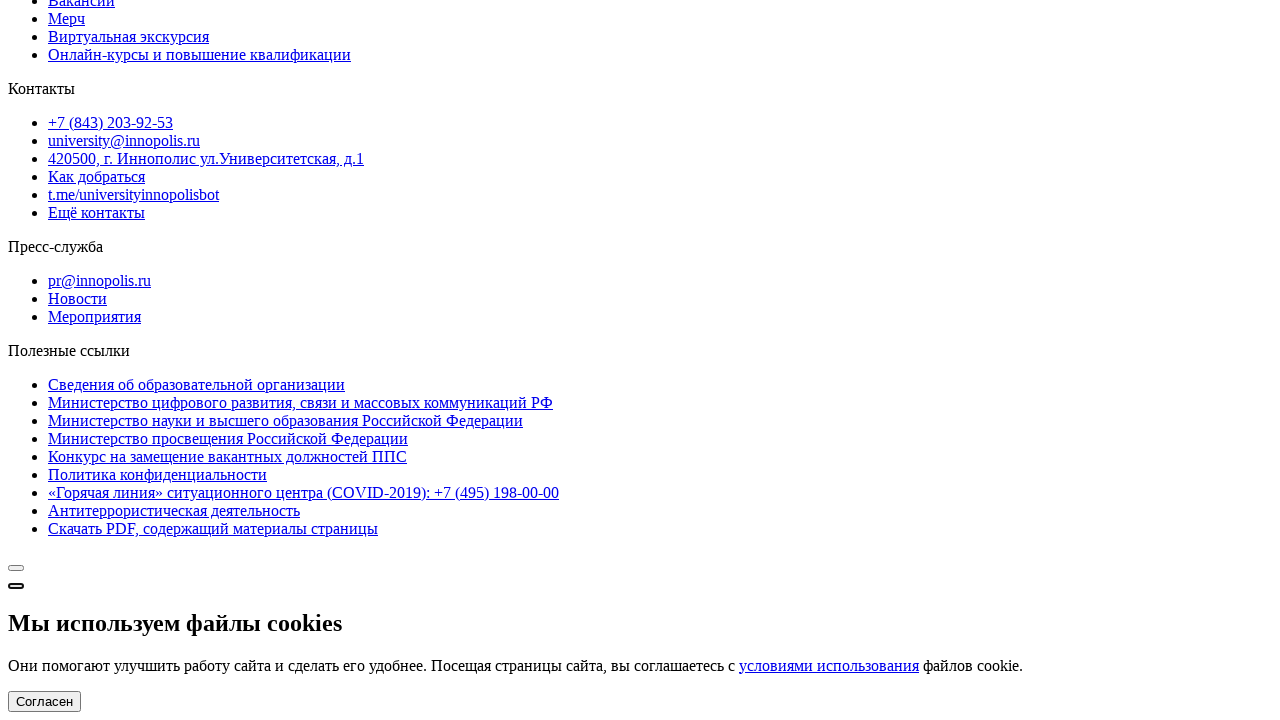

Verified admissions link is visible
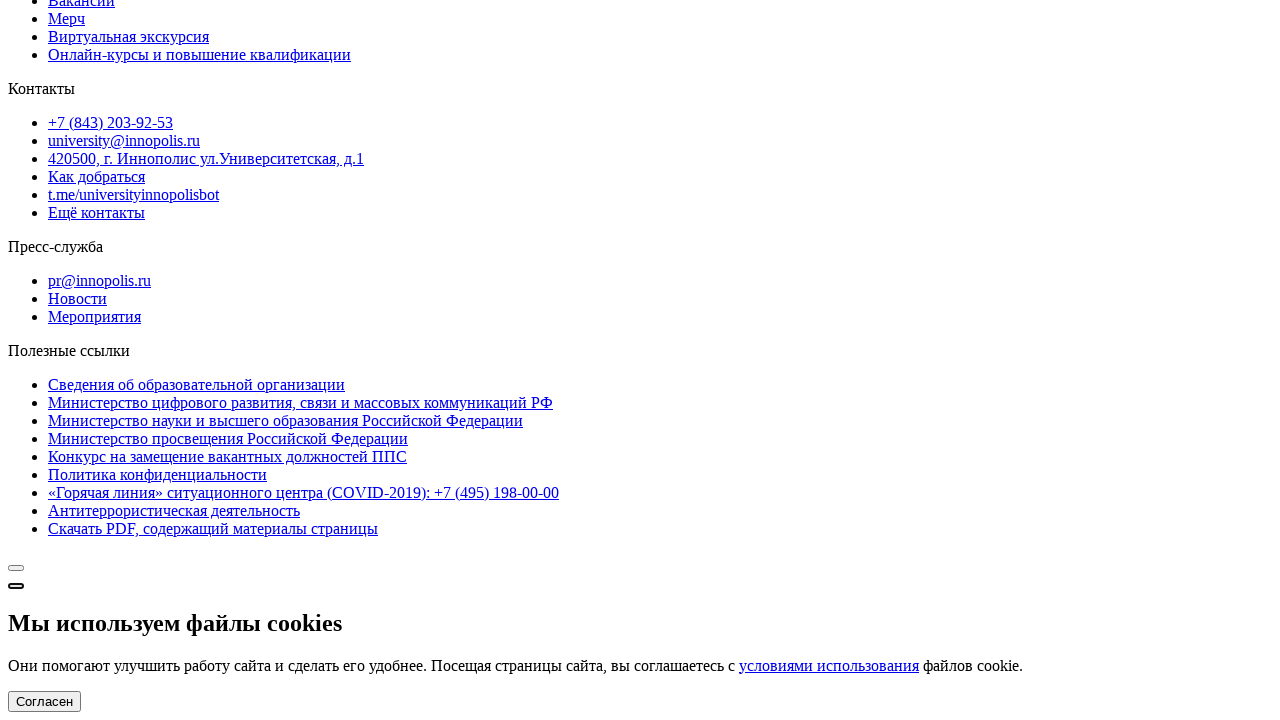

Clicked admissions link at (164, 360) on text=Информирование о приеме на обучение 2025 >> nth=0
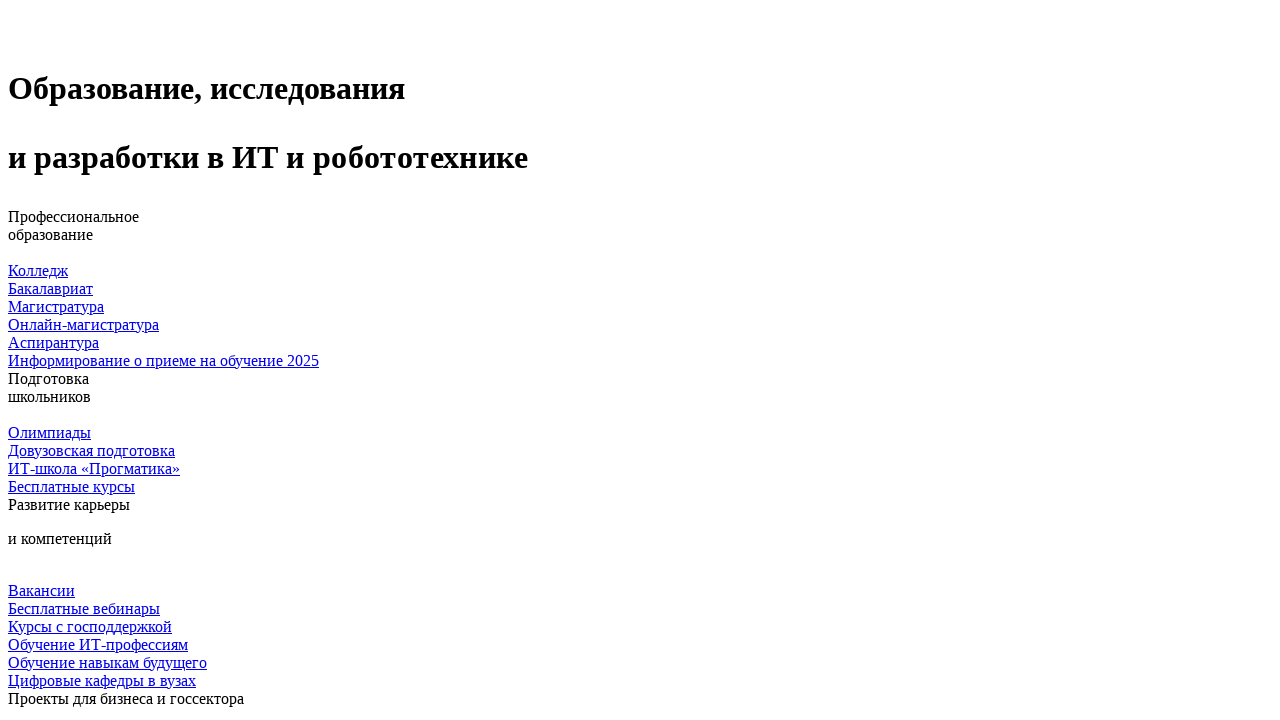

New tab opened with admissions page
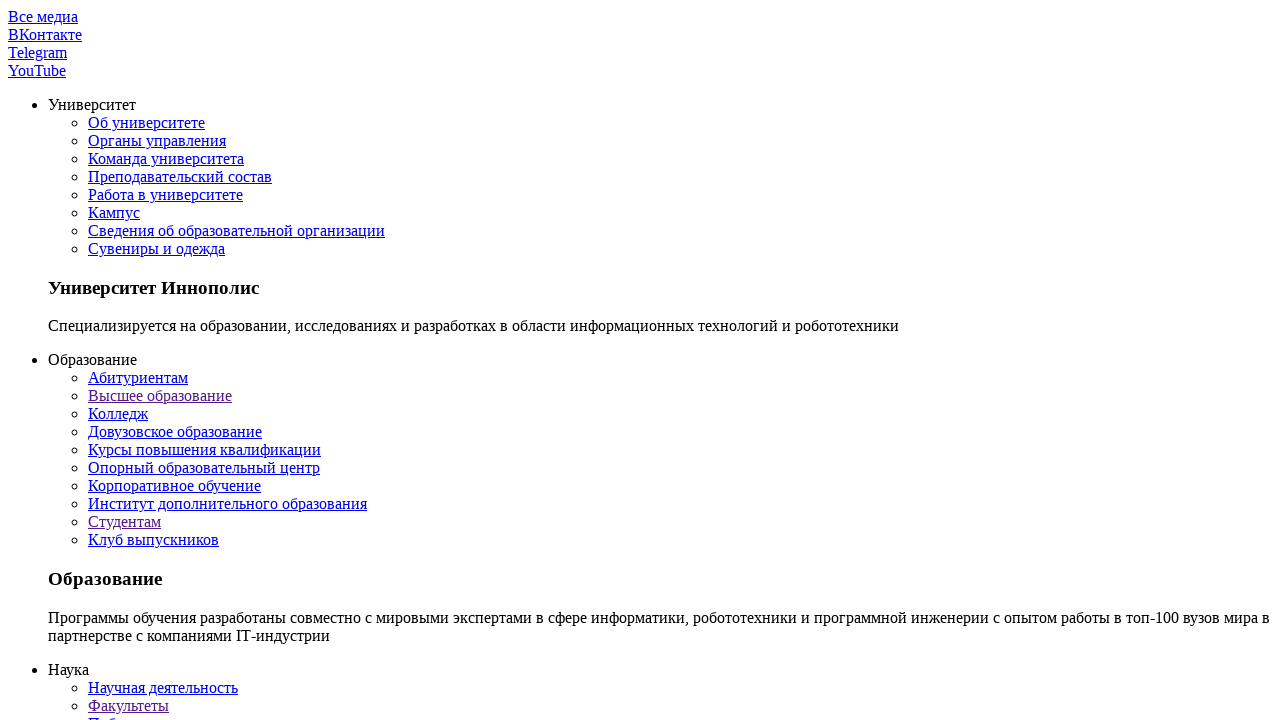

New tab page loaded with domcontentloaded state
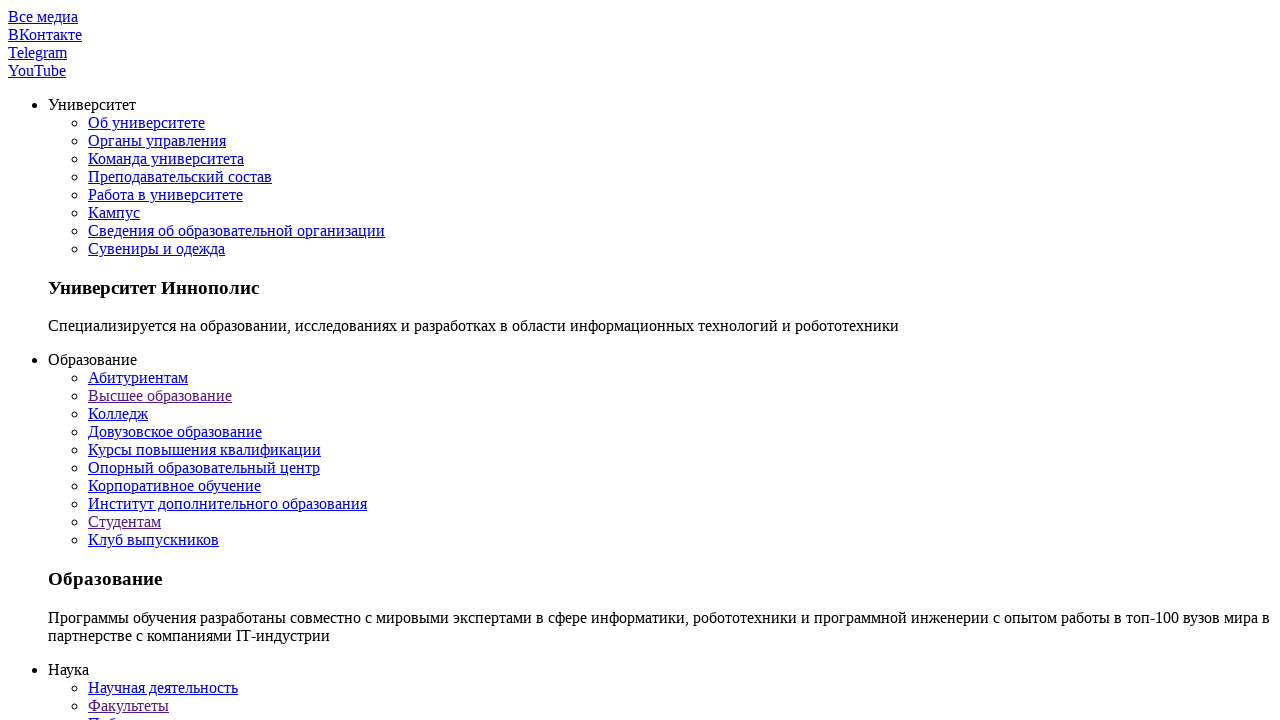

Verified new page URL contains 'apply'
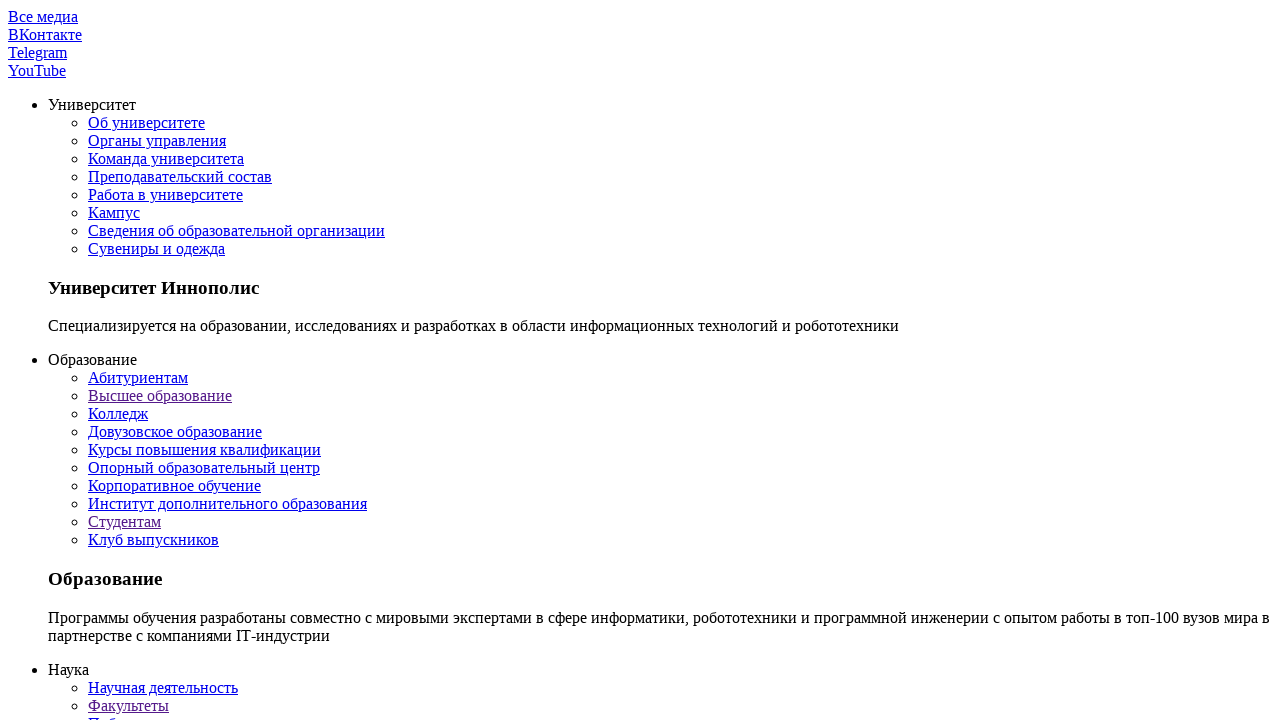

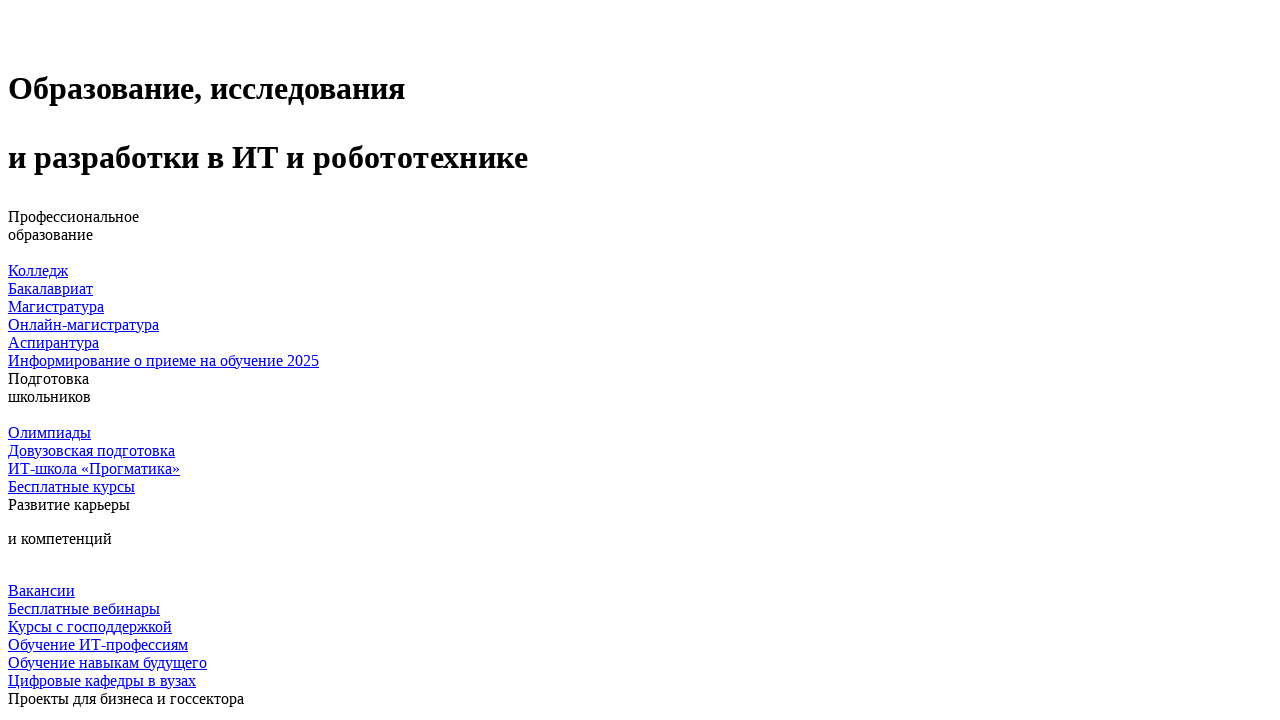